Tests drag and drop functionality by dragging a ball element and dropping it onto a gate element on a JavaScript tutorial page

Starting URL: https://javascript.info/article/mouse-drag-and-drop/ball4/

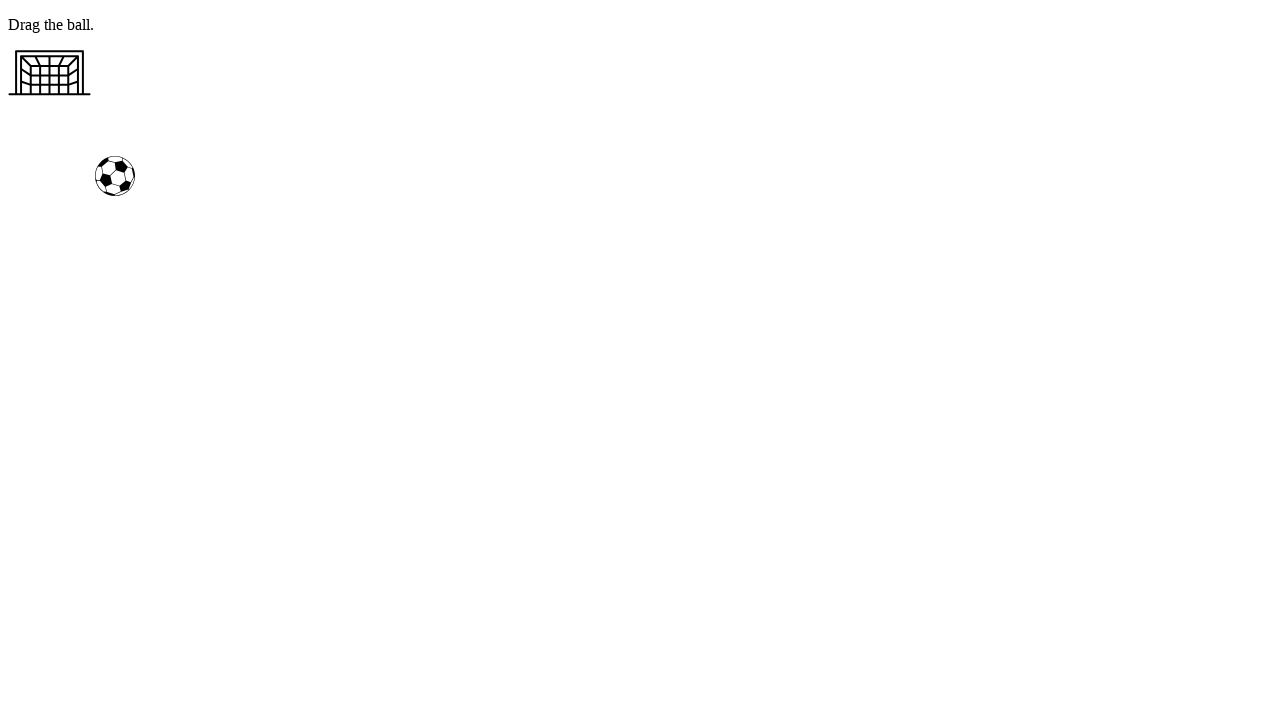

Ball element is visible and ready
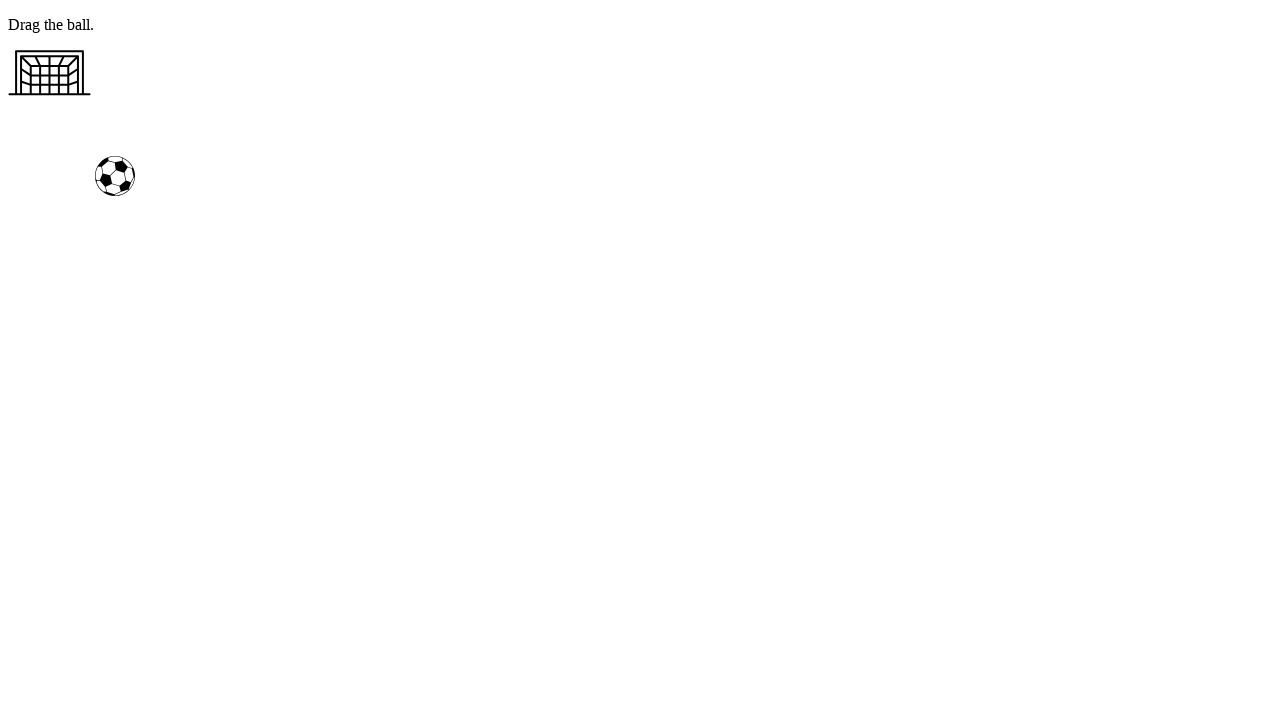

Gate element is visible and ready
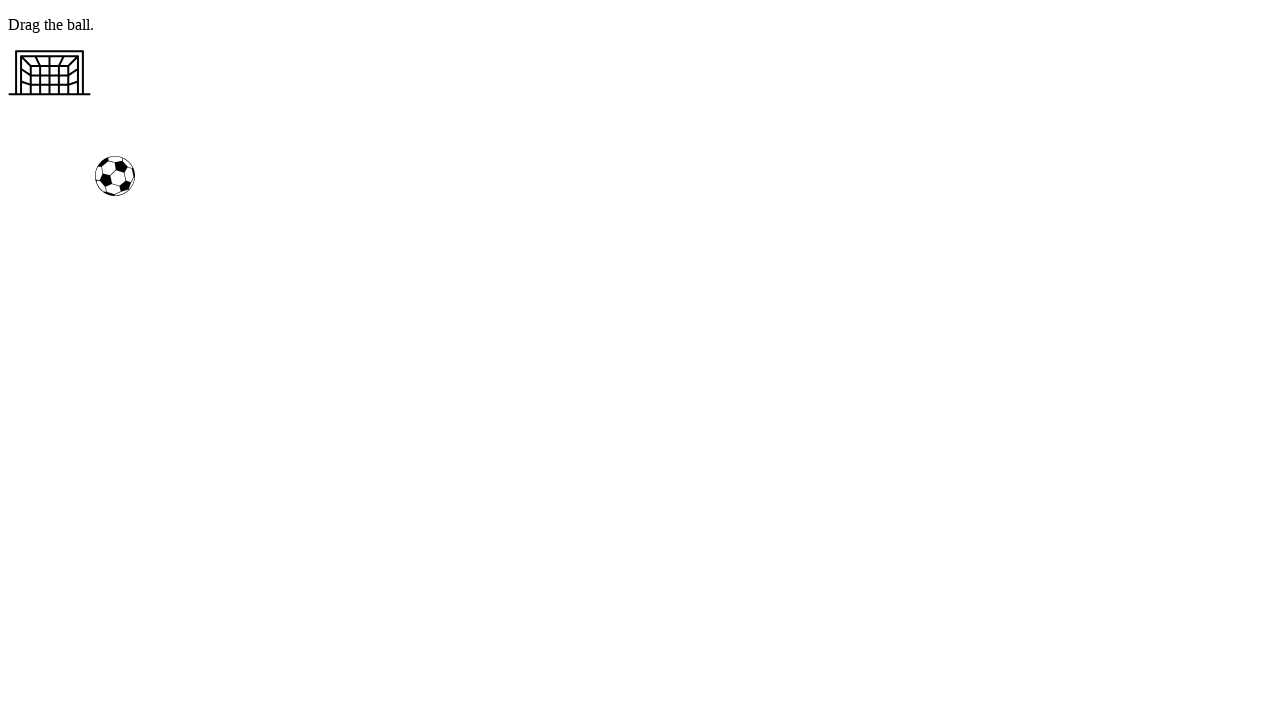

Dragged ball element and dropped it onto gate element at (50, 73)
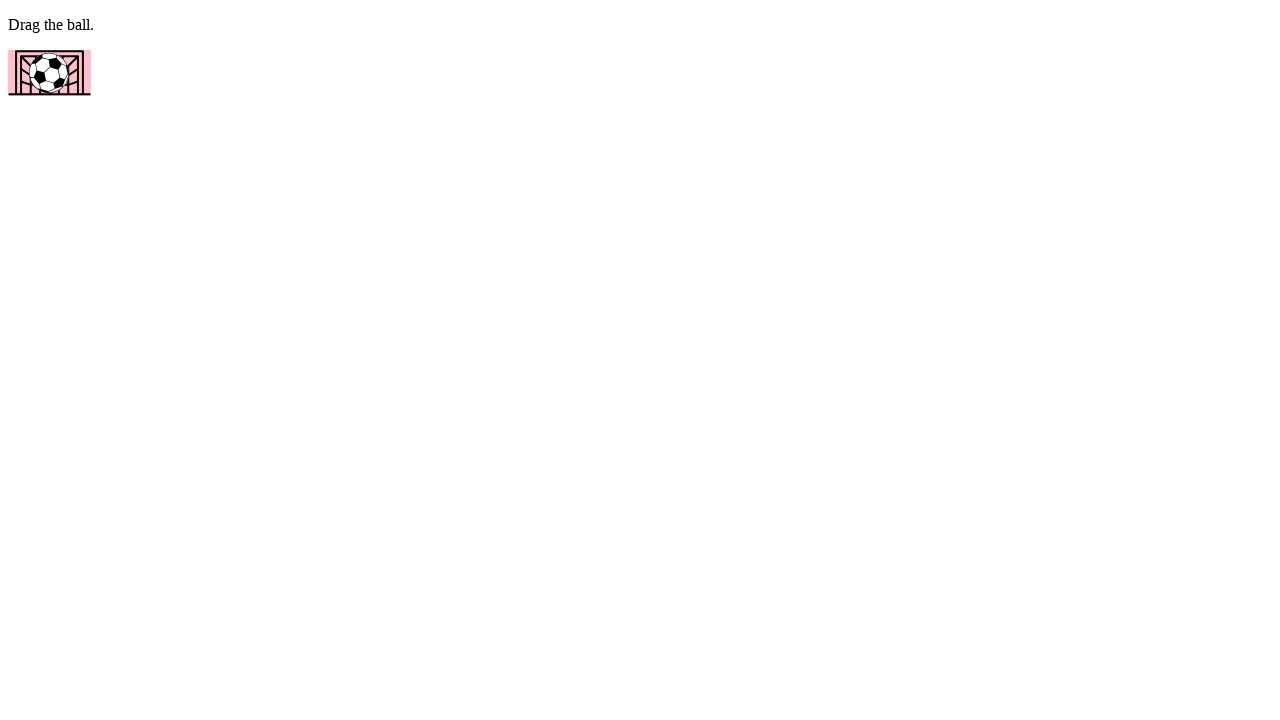

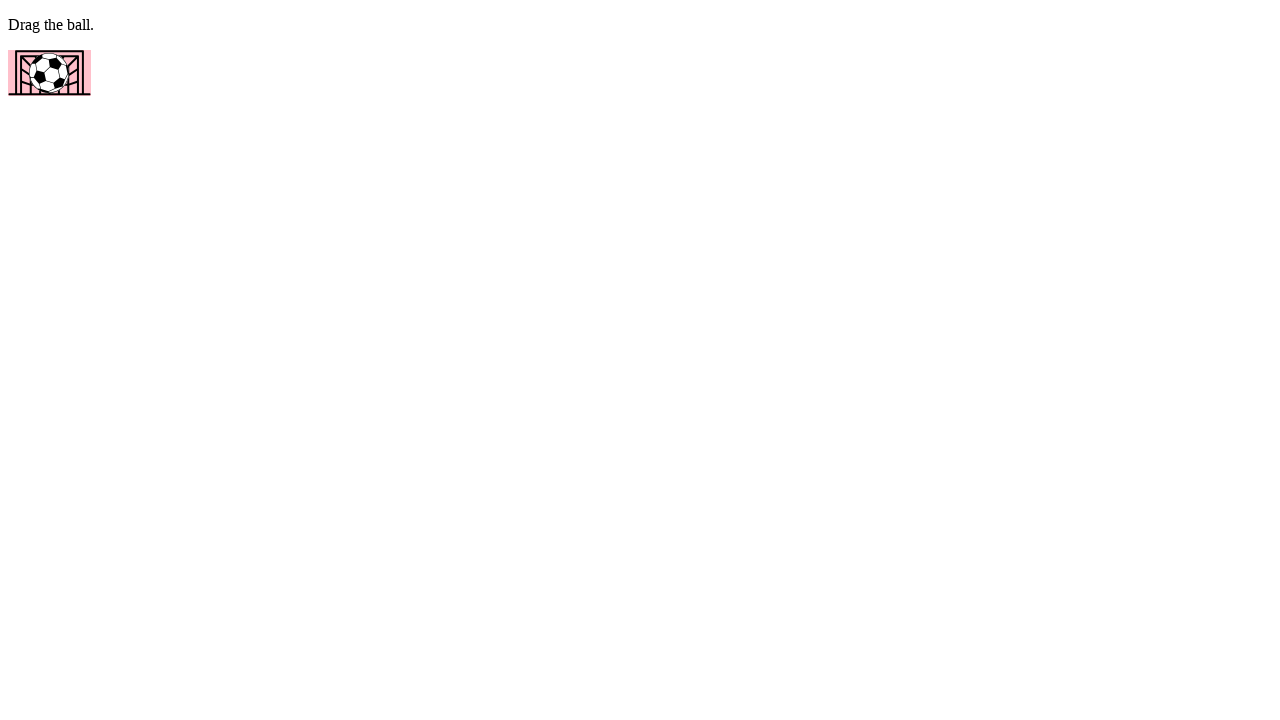